Tests radio button and checkbox interactions within an iframe on the jQuery UI demo page

Starting URL: https://jqueryui.com/checkboxradio/

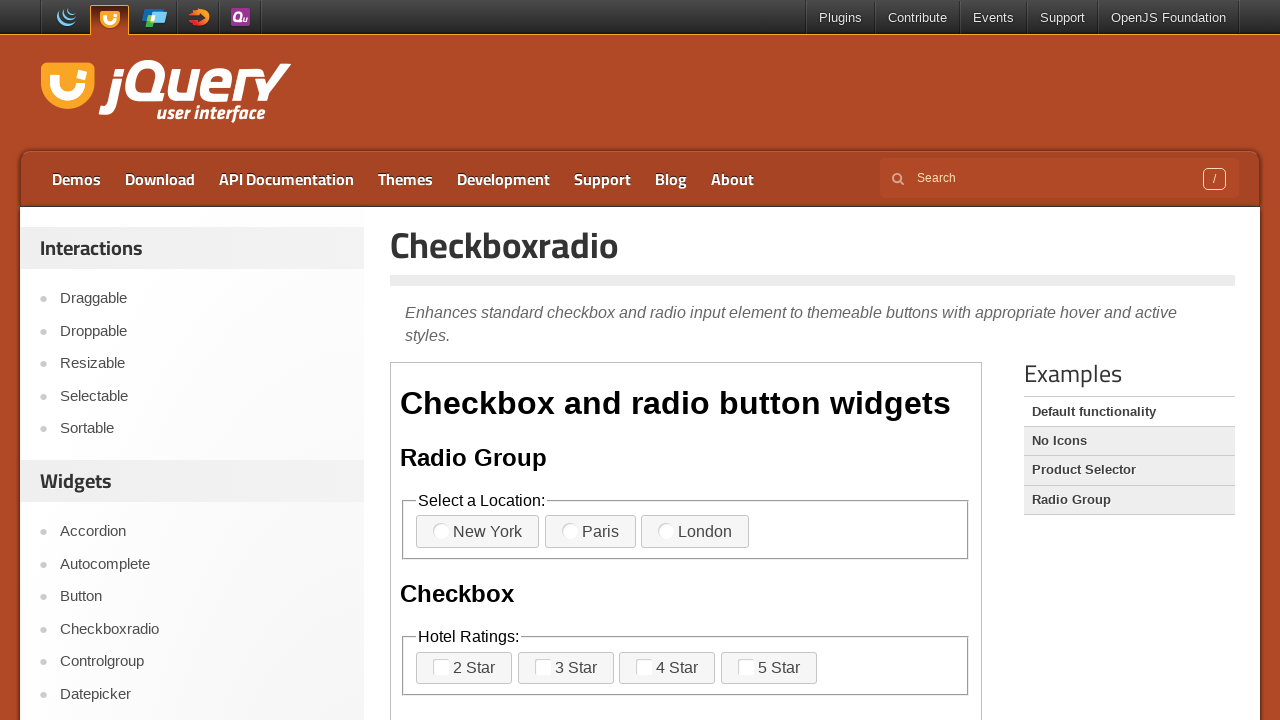

Located iframe with class 'demo-frame'
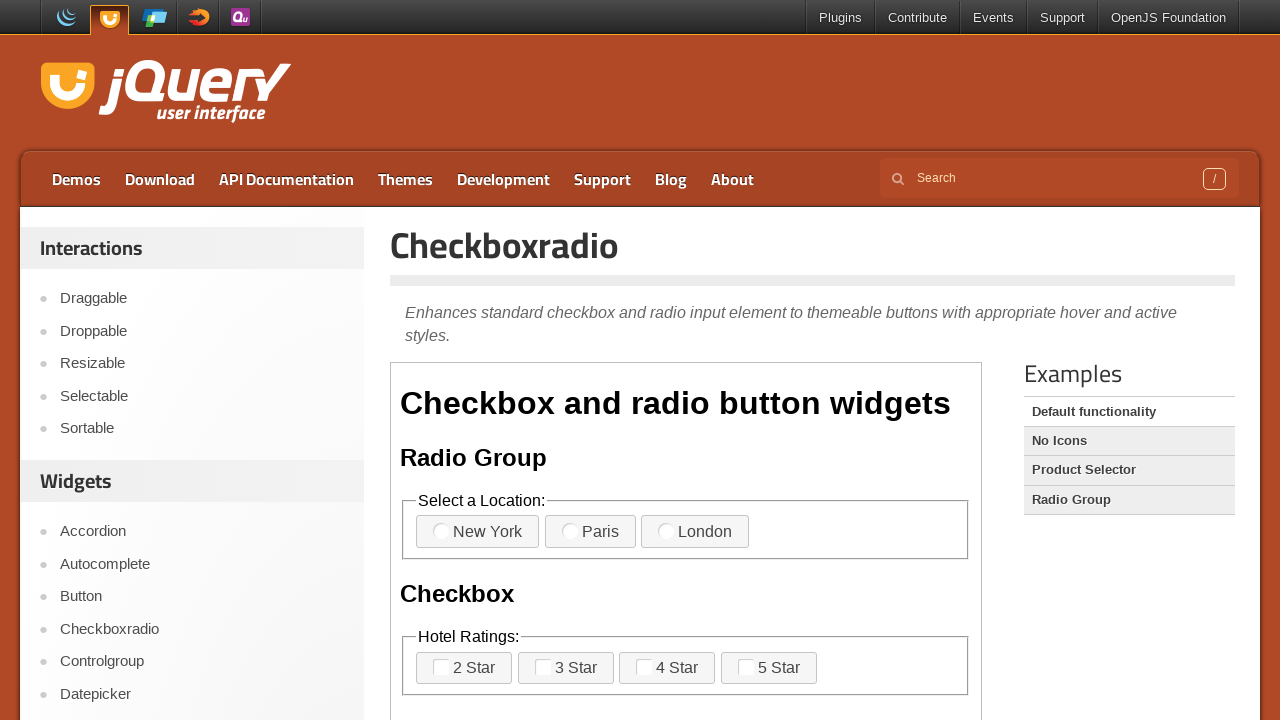

Clicked first radio button within iframe at (478, 532) on .demo-frame >> internal:control=enter-frame >> label[for='radio-1']
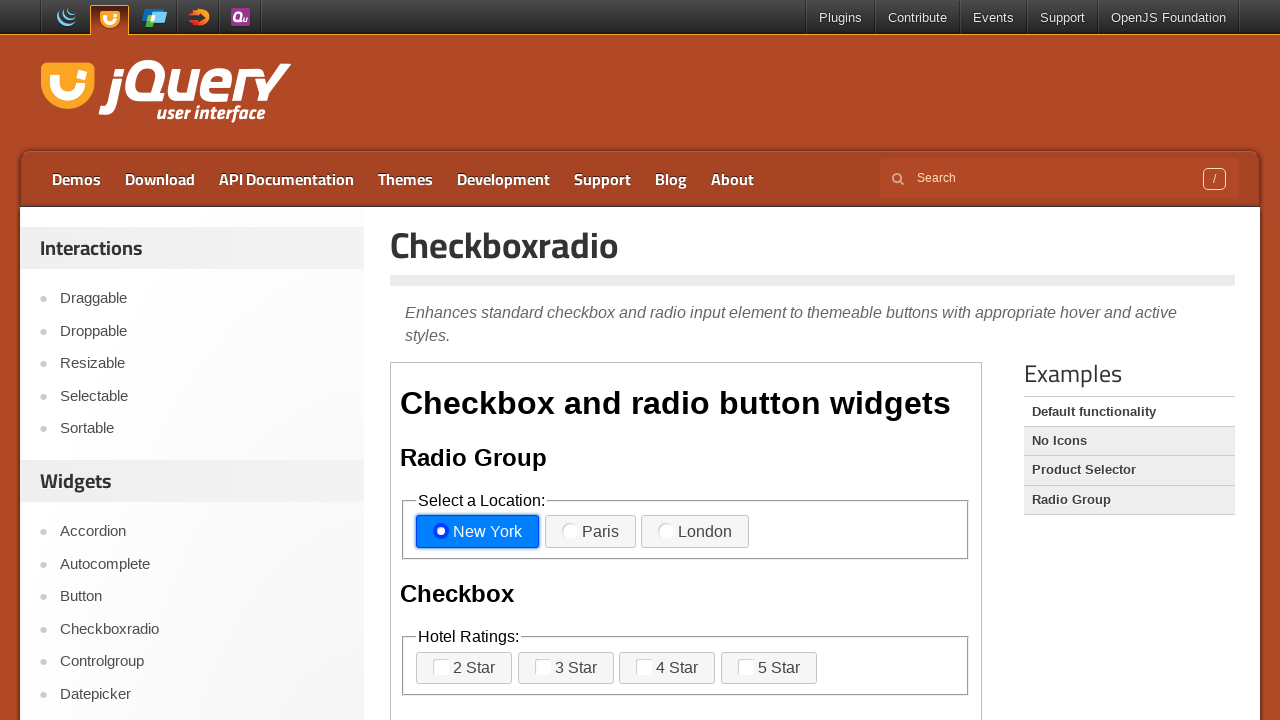

Clicked first checkbox within iframe at (464, 668) on .demo-frame >> internal:control=enter-frame >> label[for='checkbox-1']
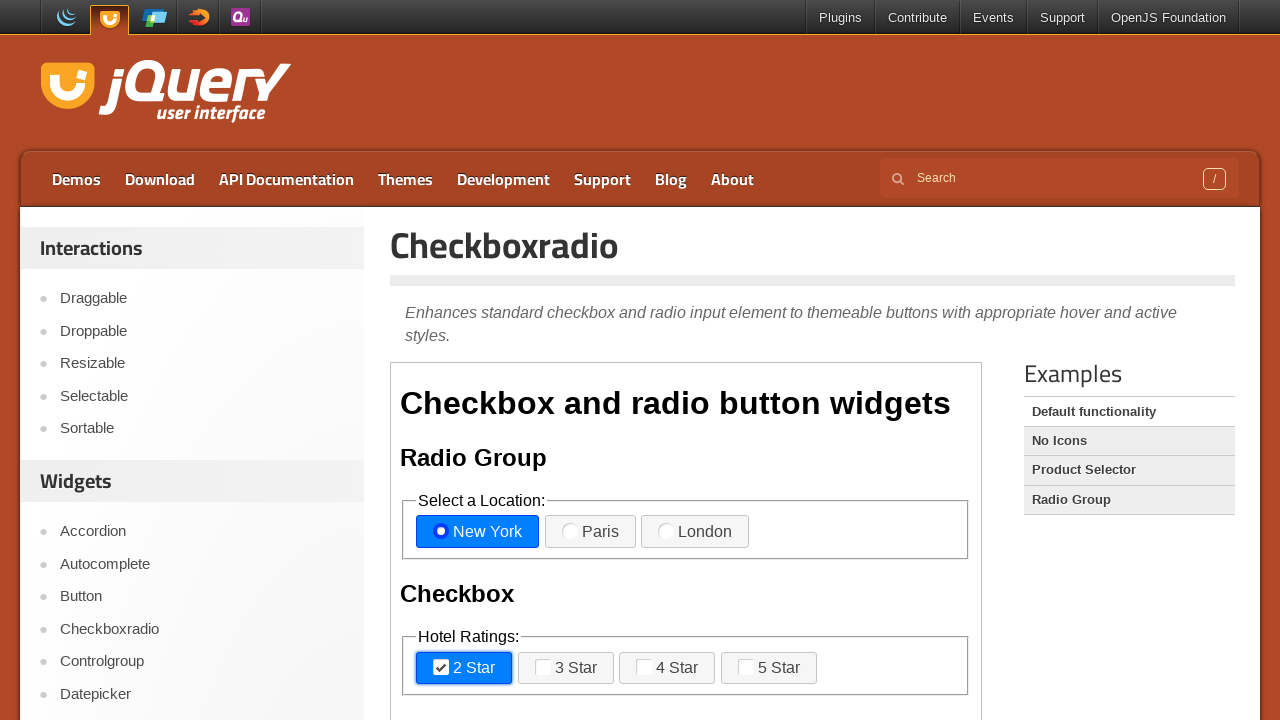

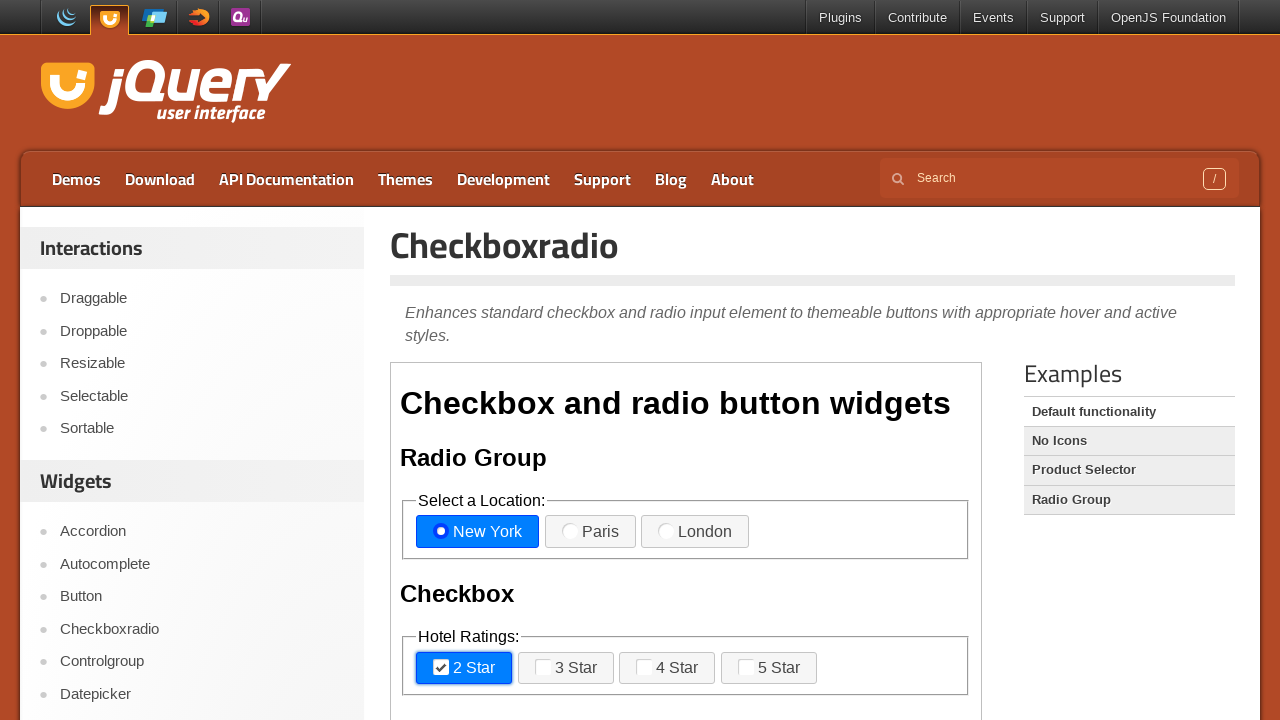